Tests clicking the Scooter logo from the About Renter order page to verify it navigates back to the homepage

Starting URL: https://qa-scooter.praktikum-services.ru/

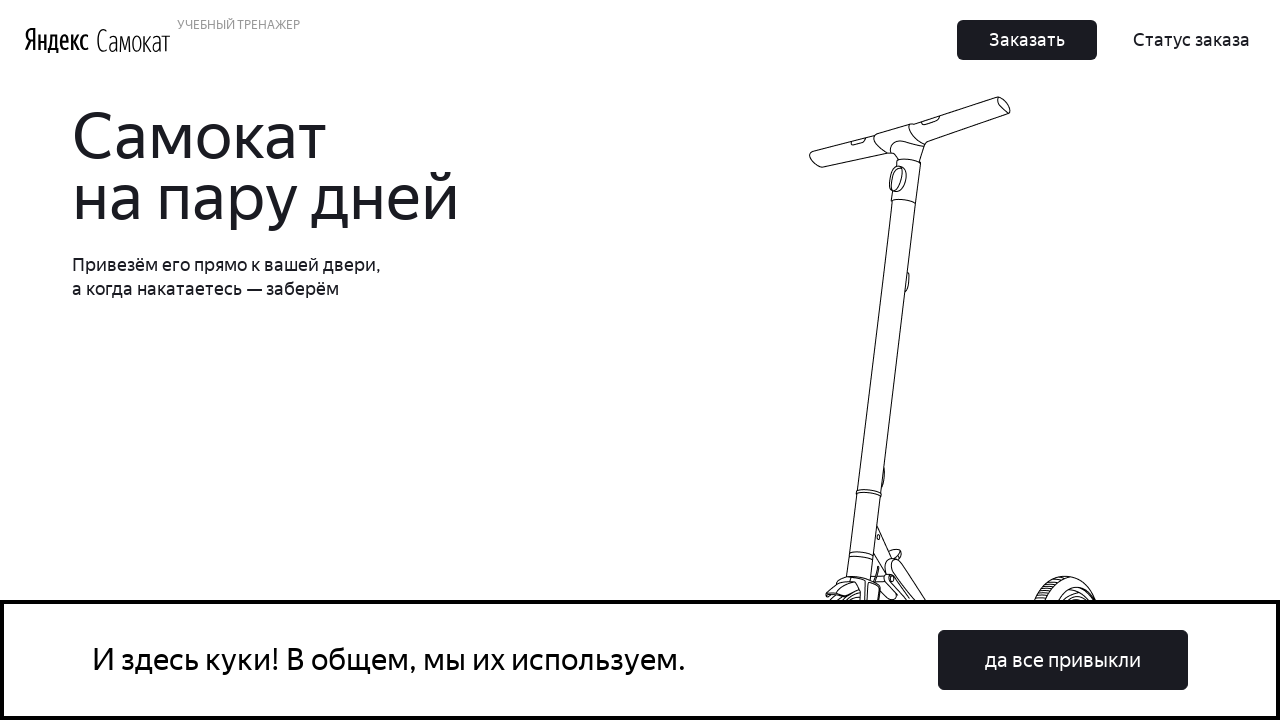

Homepage loaded successfully
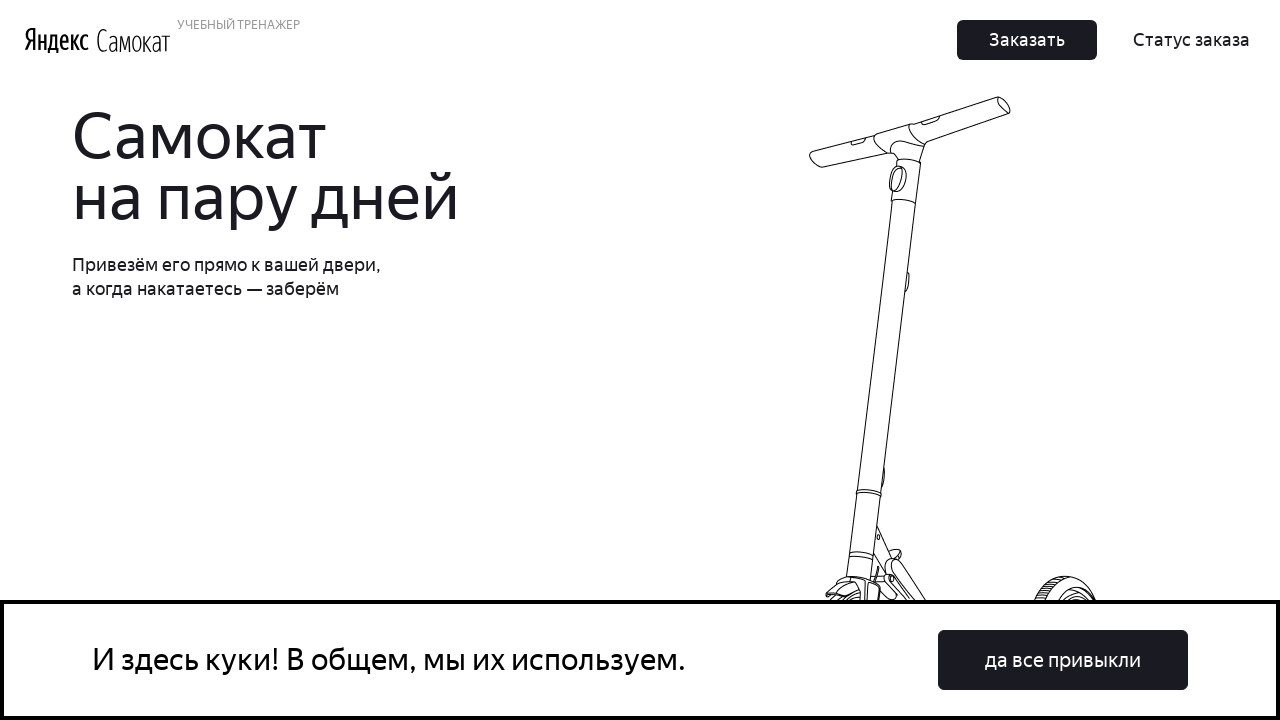

Clicked the upper order button at (1027, 40) on button:has-text('Заказать'):visible >> nth=0
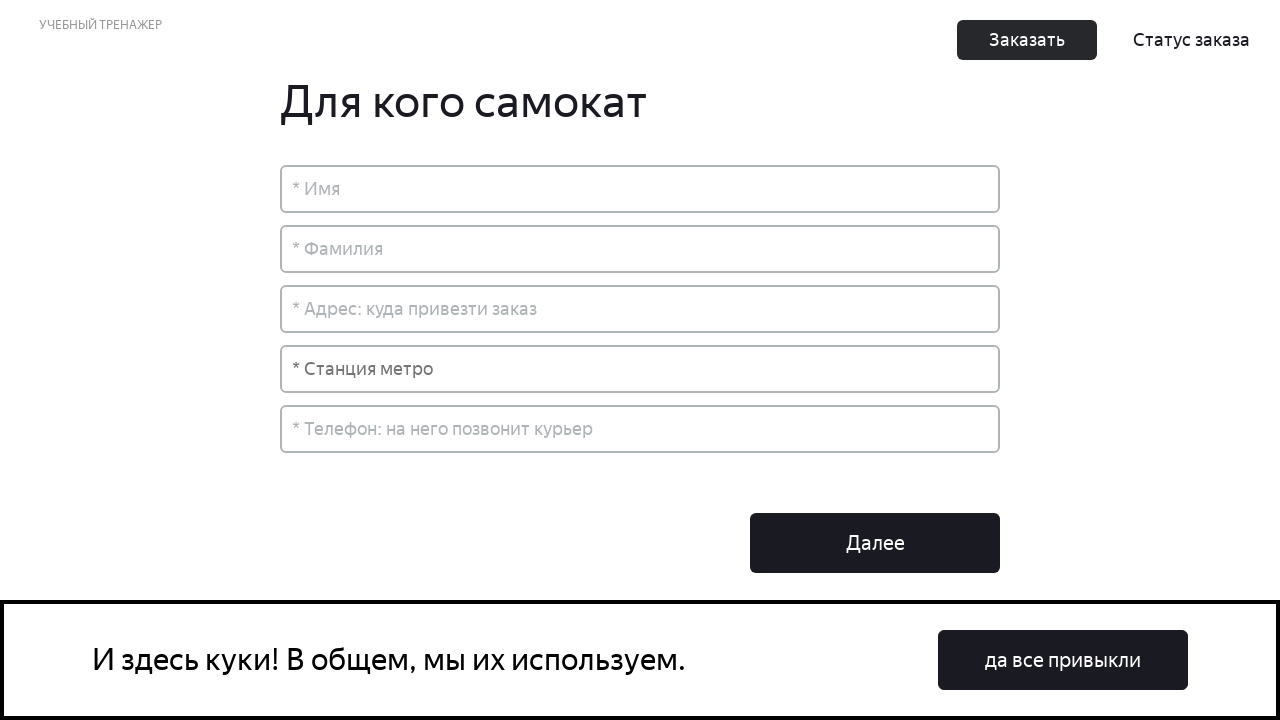

Order page loaded with name input field visible
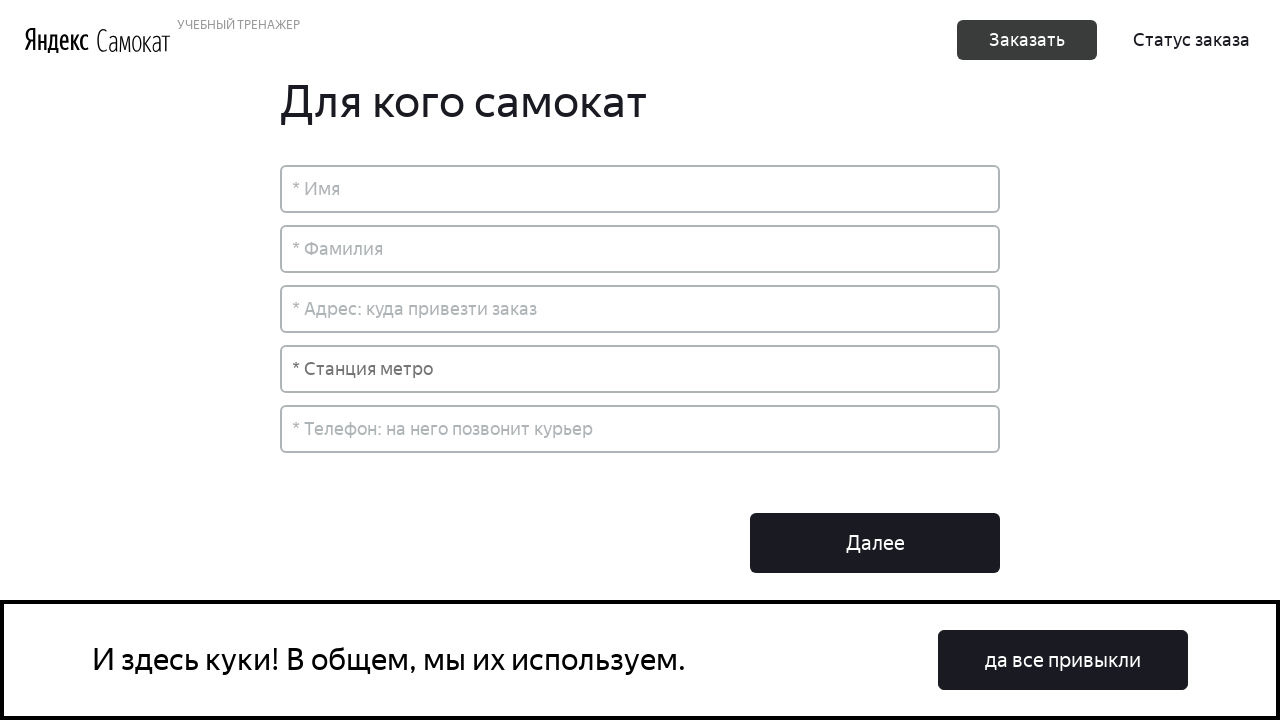

Clicked the Scooter logo to navigate back to homepage at (134, 40) on a[class*='Header_LogoScooter']
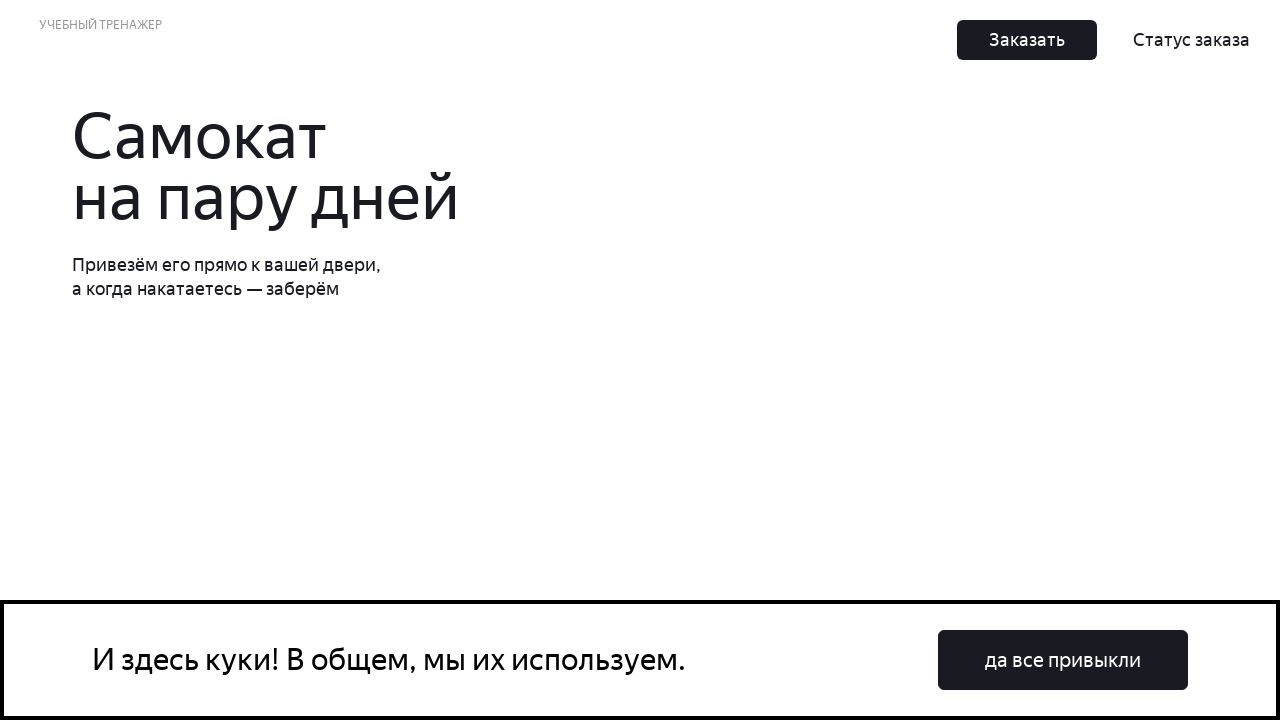

Successfully navigated back to homepage
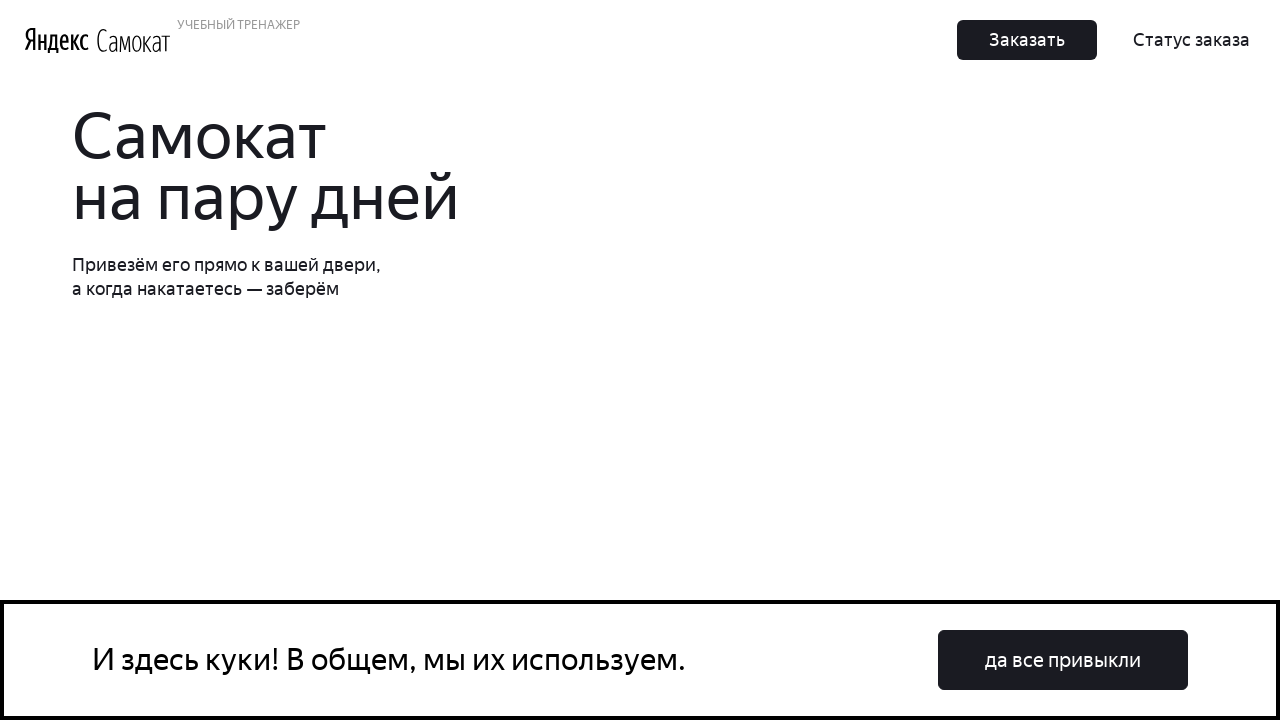

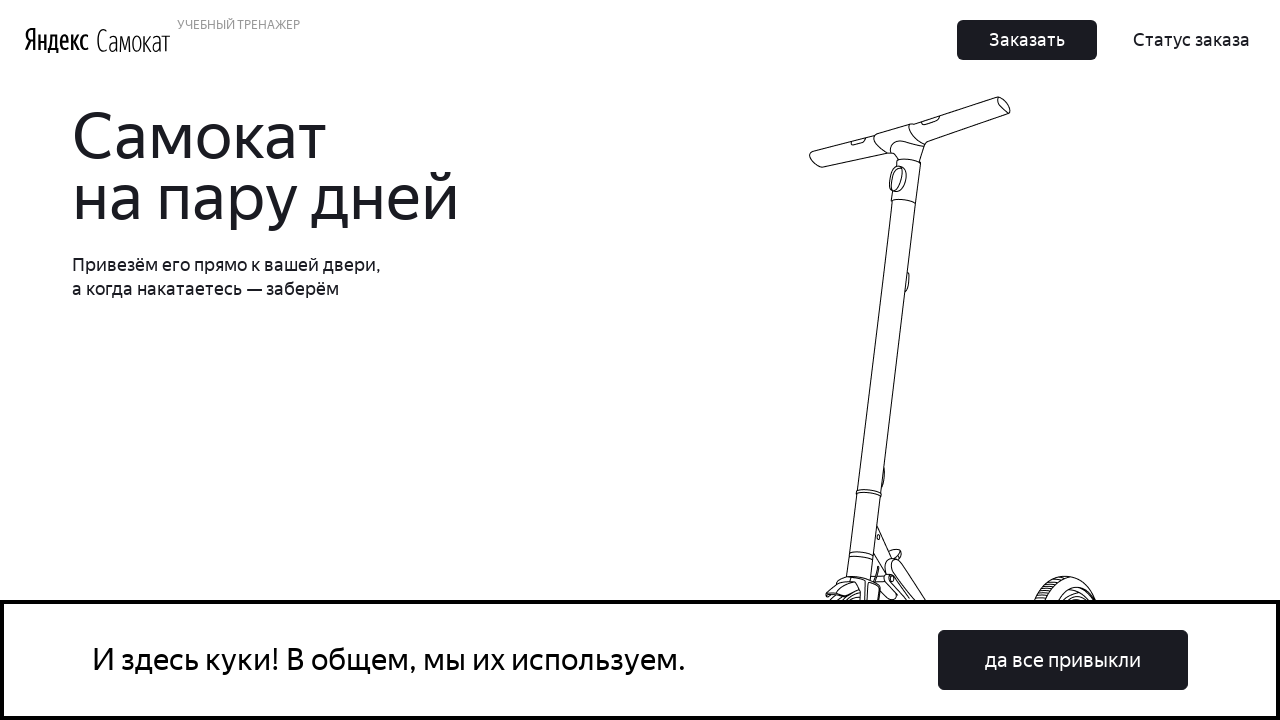